Tests prompt dialog by entering text and verifying it appears in the result message

Starting URL: https://demoqa.com/alerts

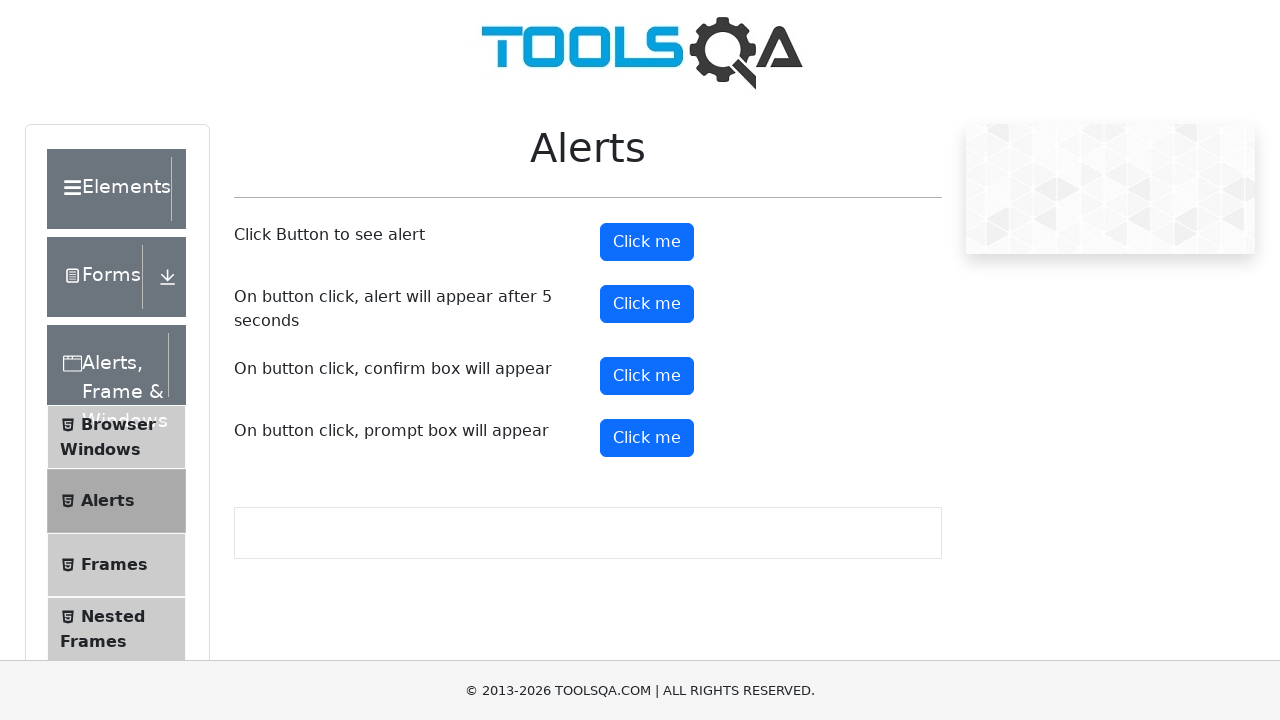

Set up dialog handler to accept prompt with text 'Loop Academy'
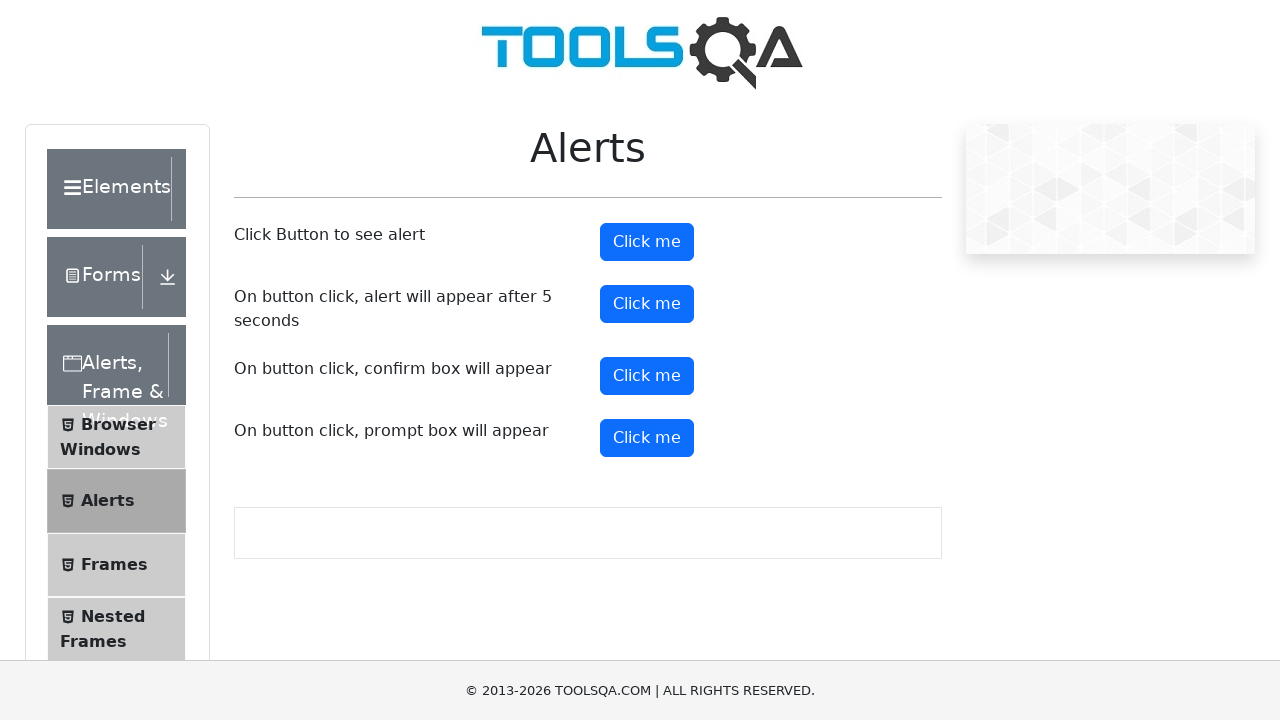

Clicked prompt button to trigger dialog at (647, 438) on xpath=//button[@id='promtButton']
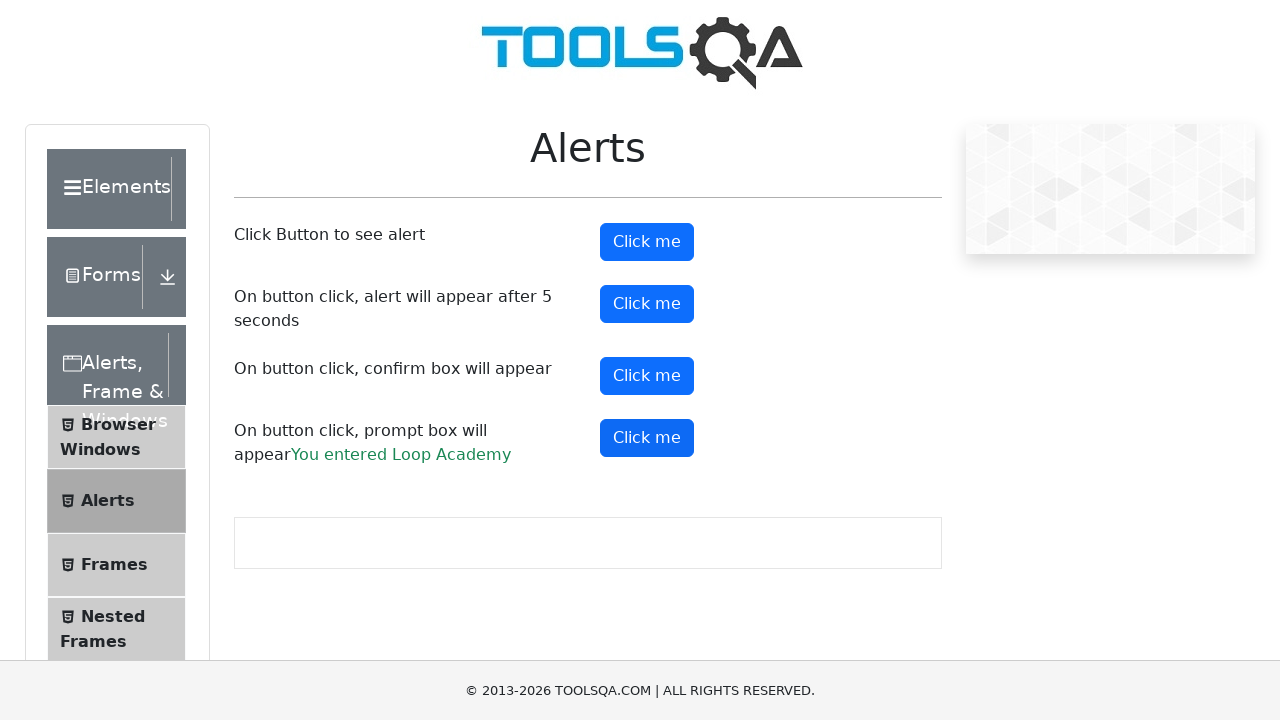

Located prompt result element
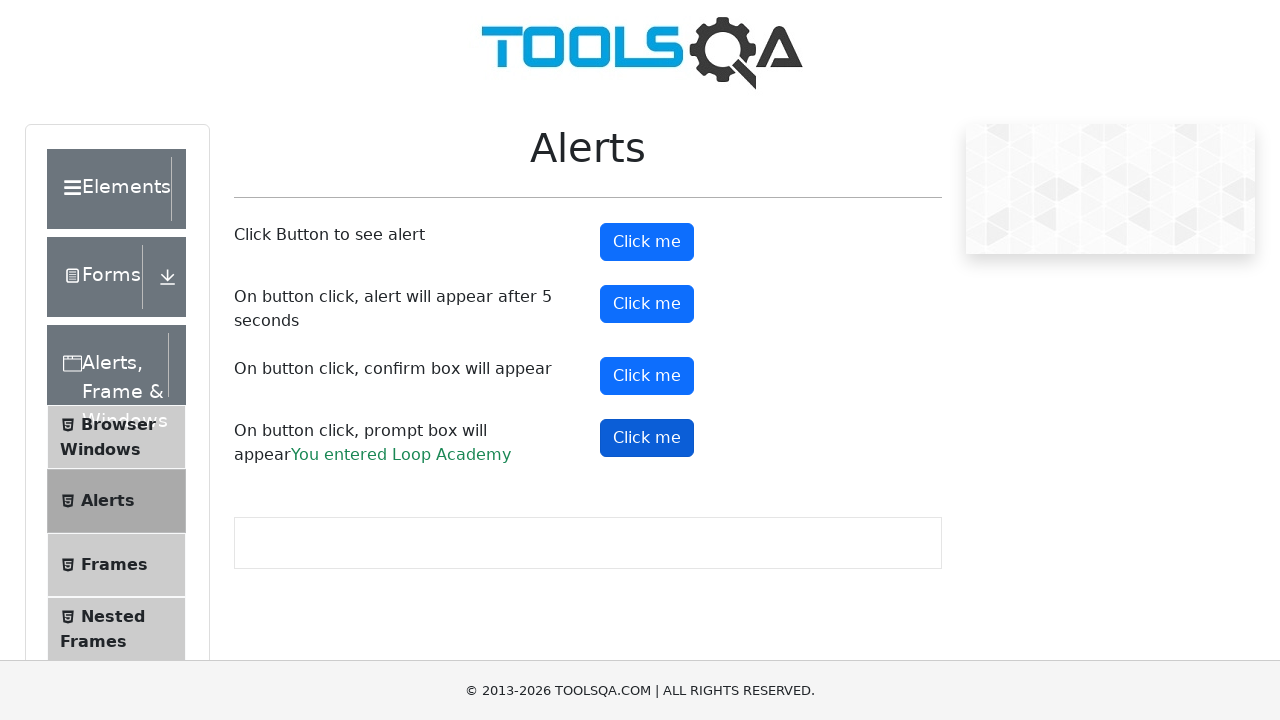

Verified that prompt result displays 'You entered Loop Academy'
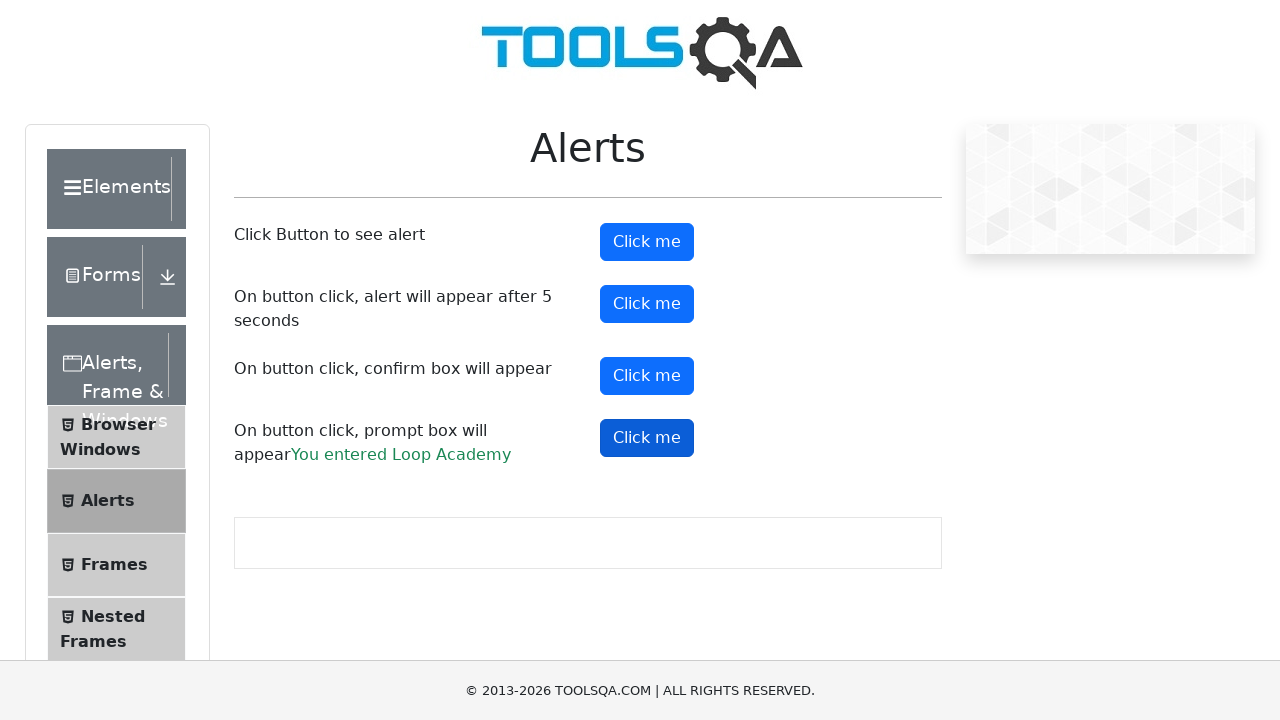

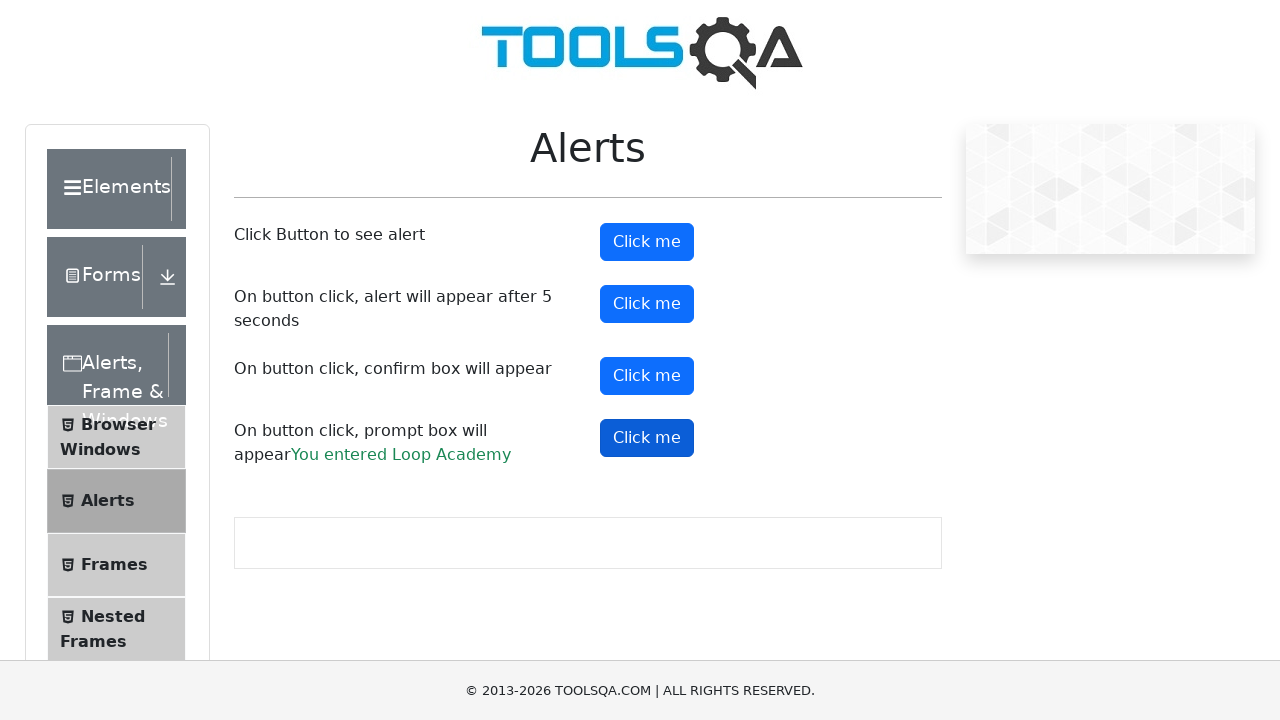